Clicks on the Catalog link in the upper menu and verifies the page title

Starting URL: https://intershop5.skillbox.ru/

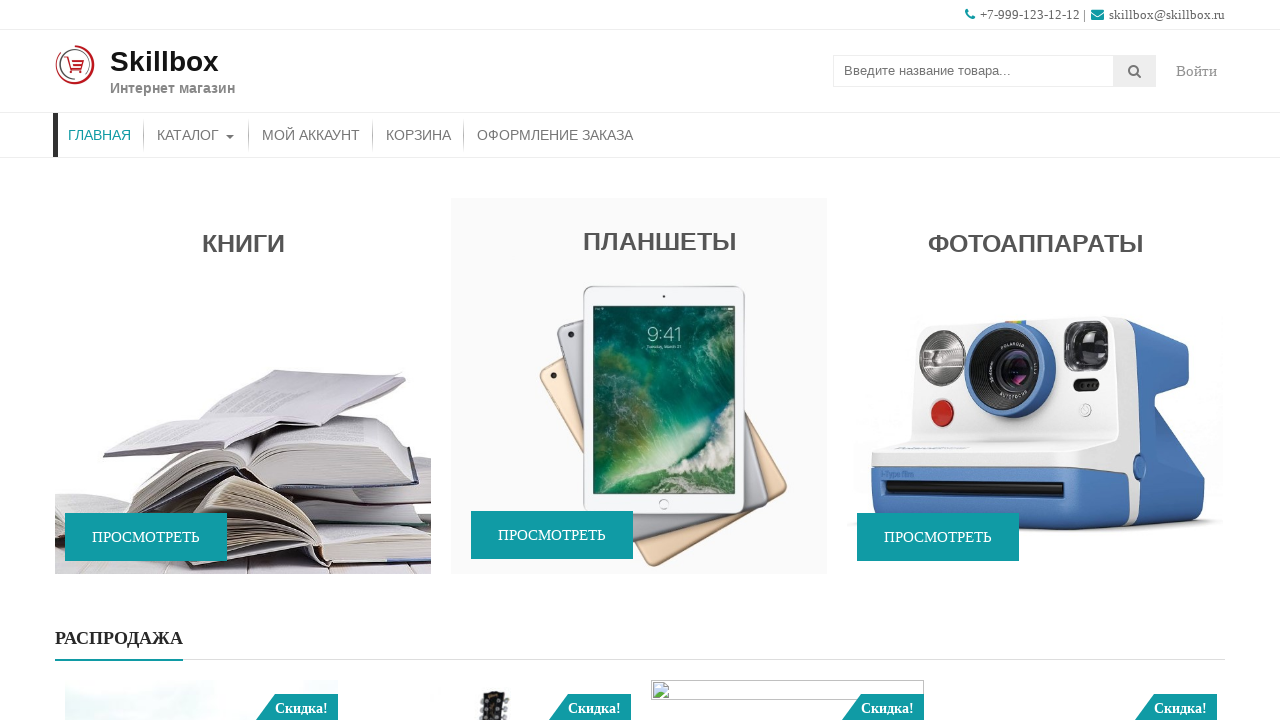

Clicked on Catalog link in upper menu at (196, 135) on xpath=//a[text()='Каталог']
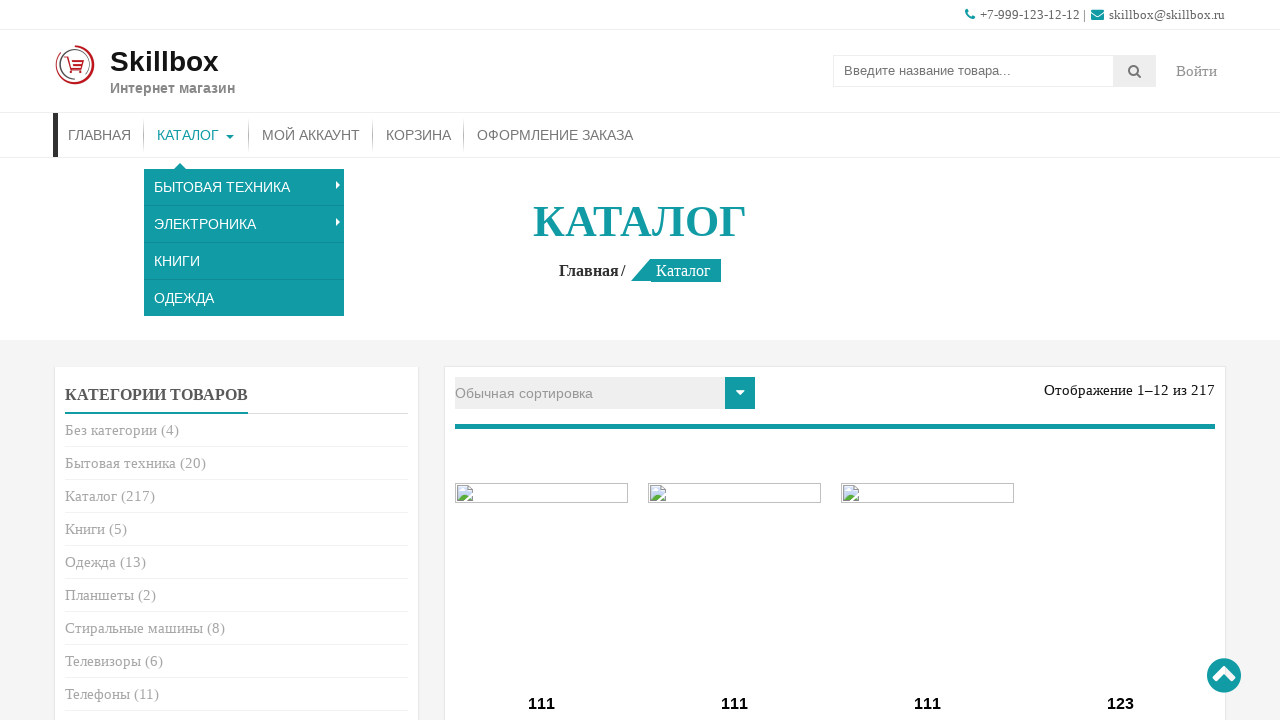

Retrieved page title
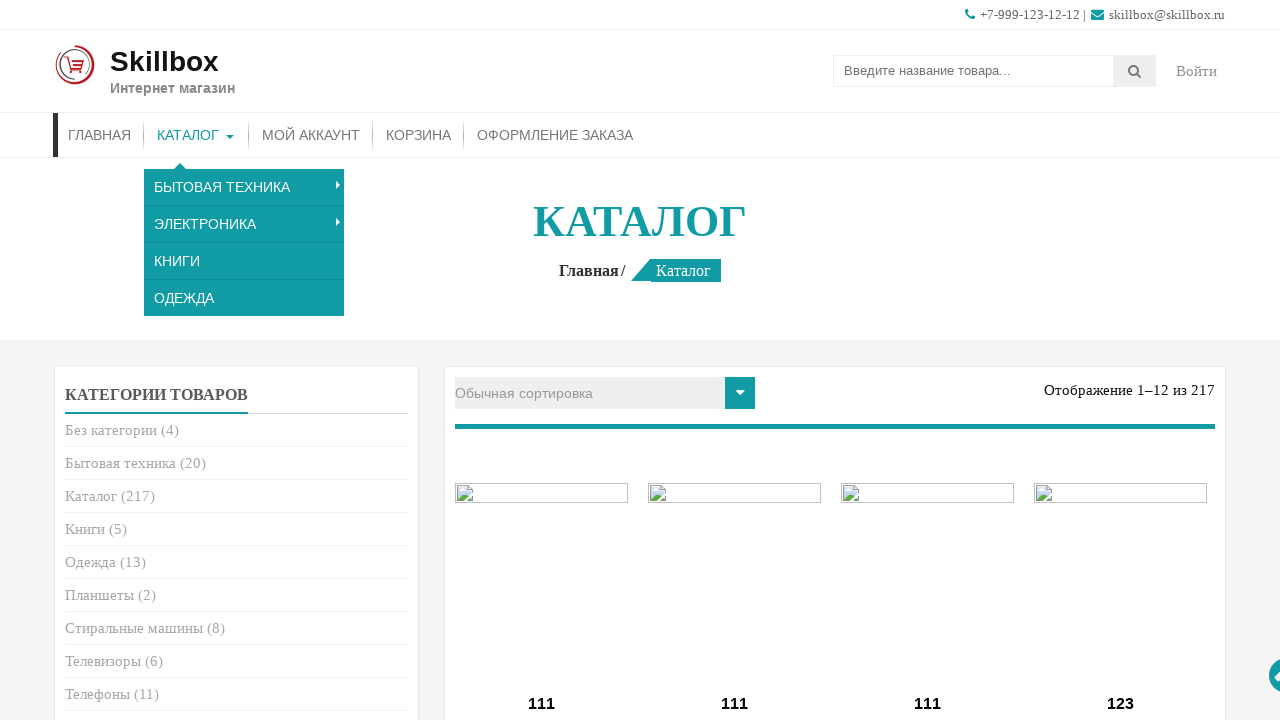

Verified page title matches expected value 'Каталог — Skillbox'
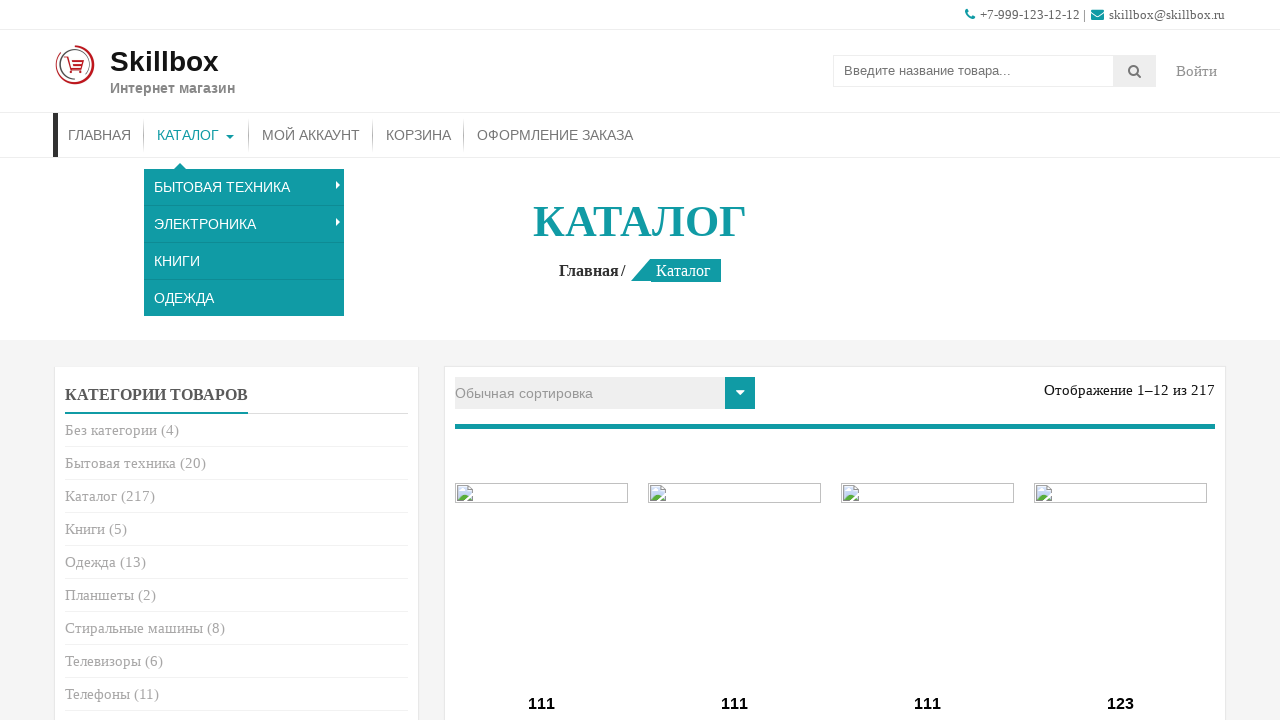

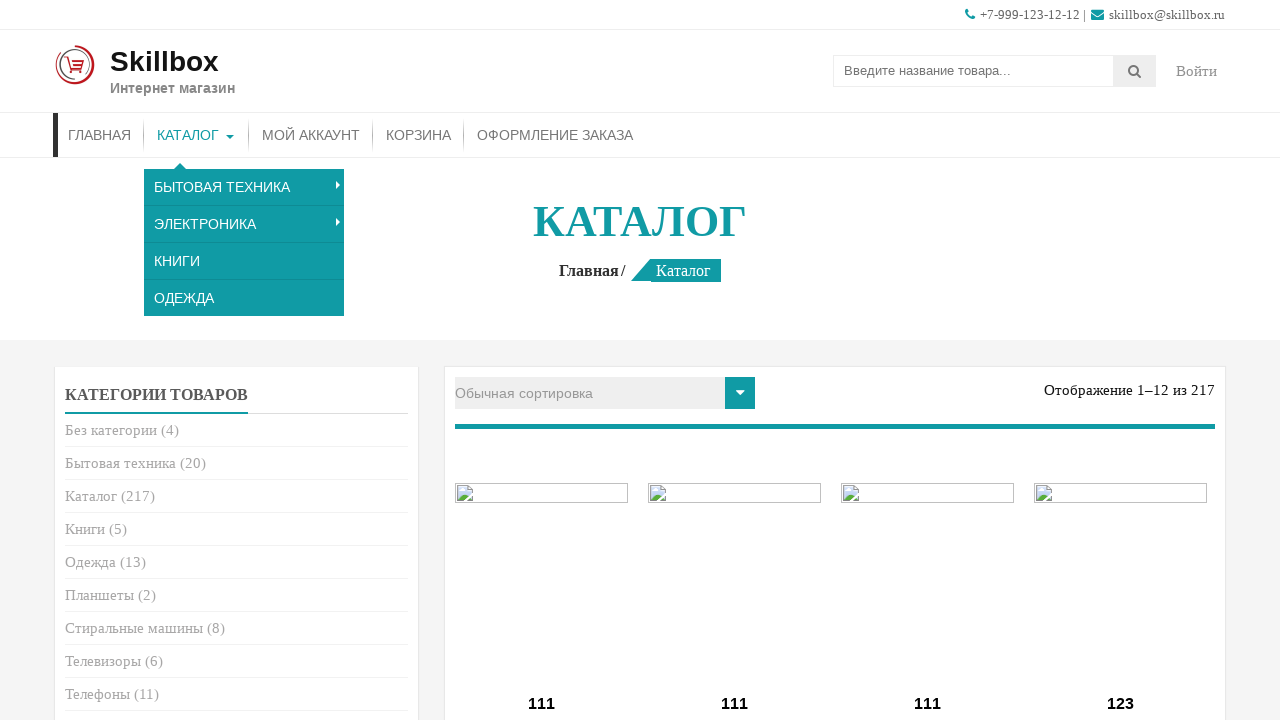